Tests selection state of radio buttons and checkboxes by clicking them and verifying their selected status

Starting URL: https://automationfc.github.io/basic-form/index.html

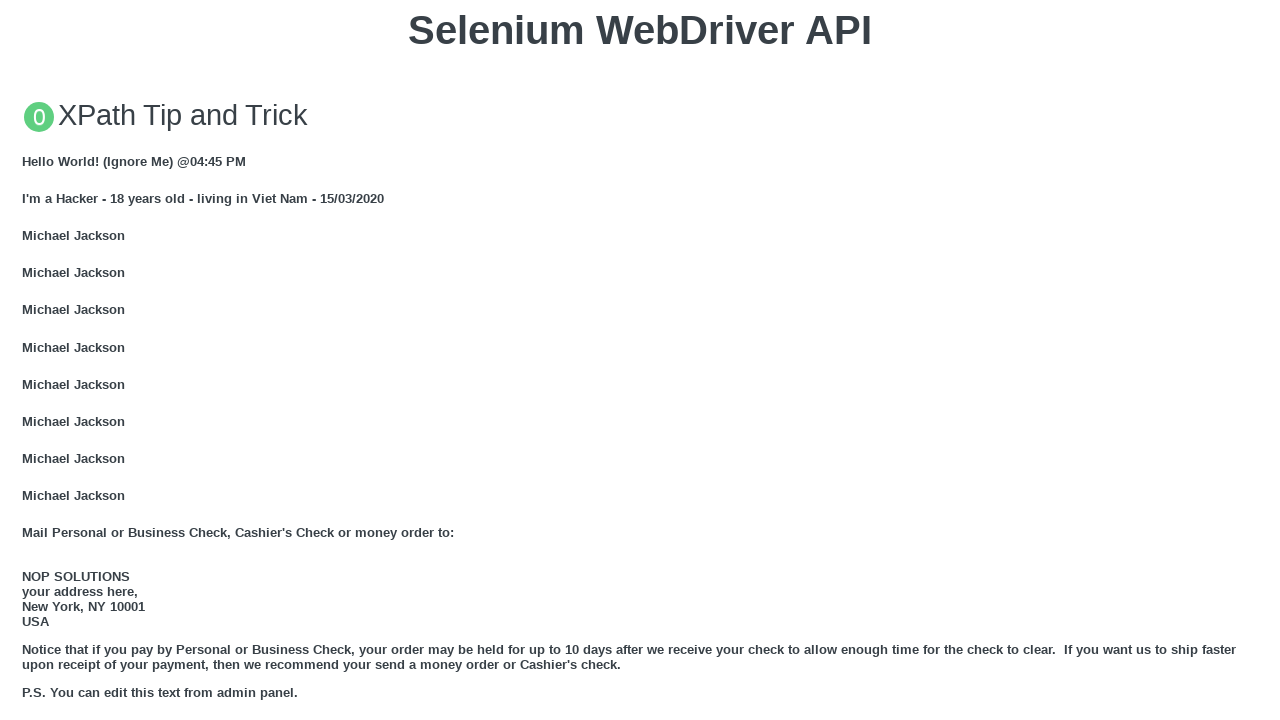

Clicked 'Under 18' radio button at (28, 360) on input#under_18
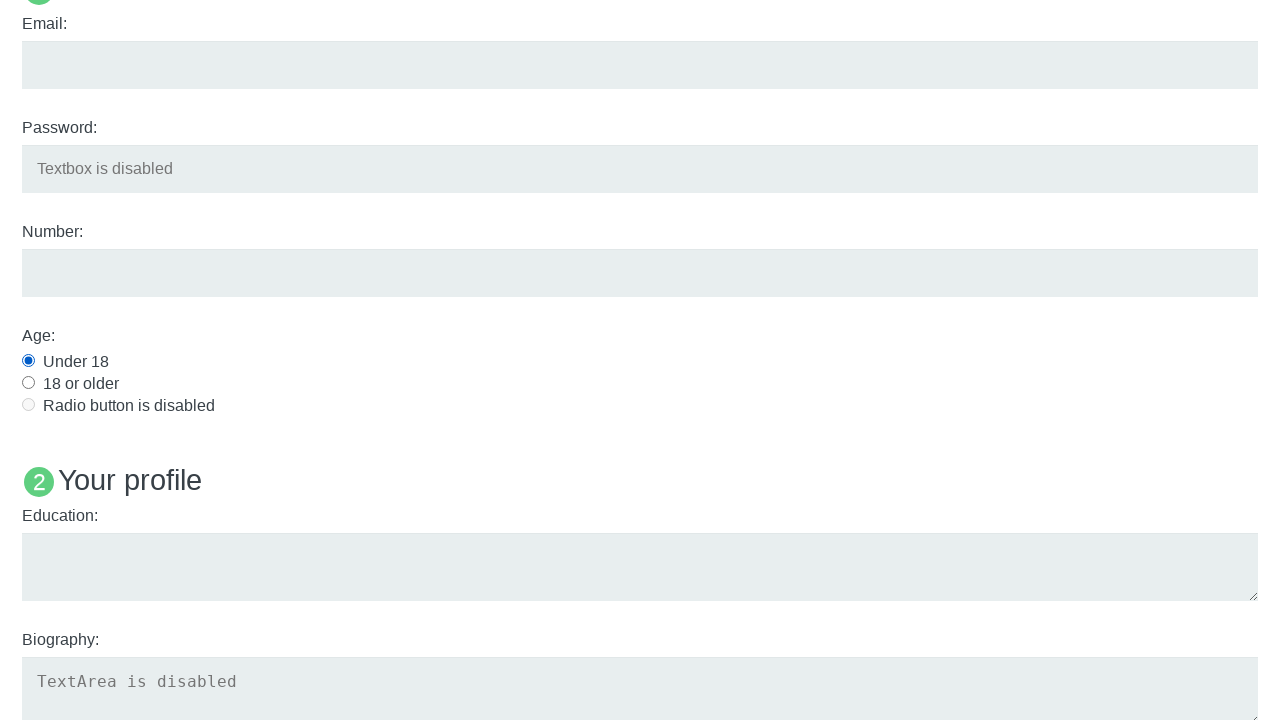

Clicked Java checkbox at (28, 361) on input#java
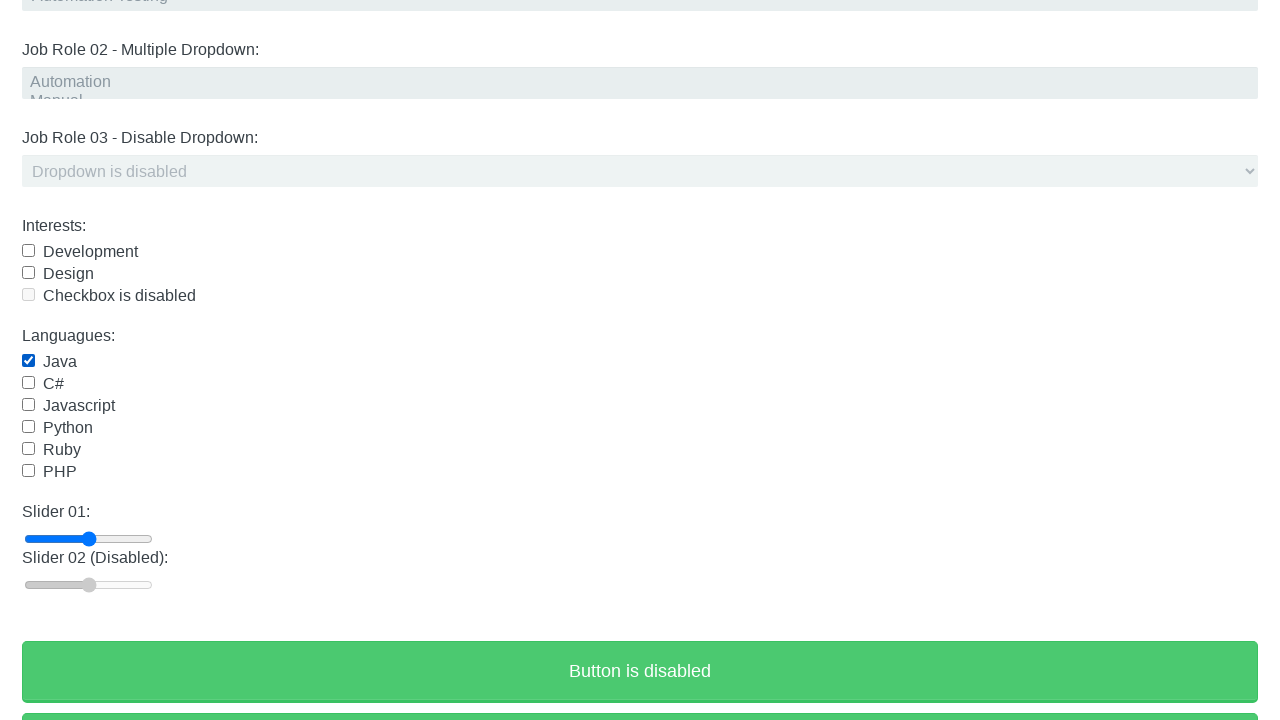

Verified 'Under 18' radio button is selected
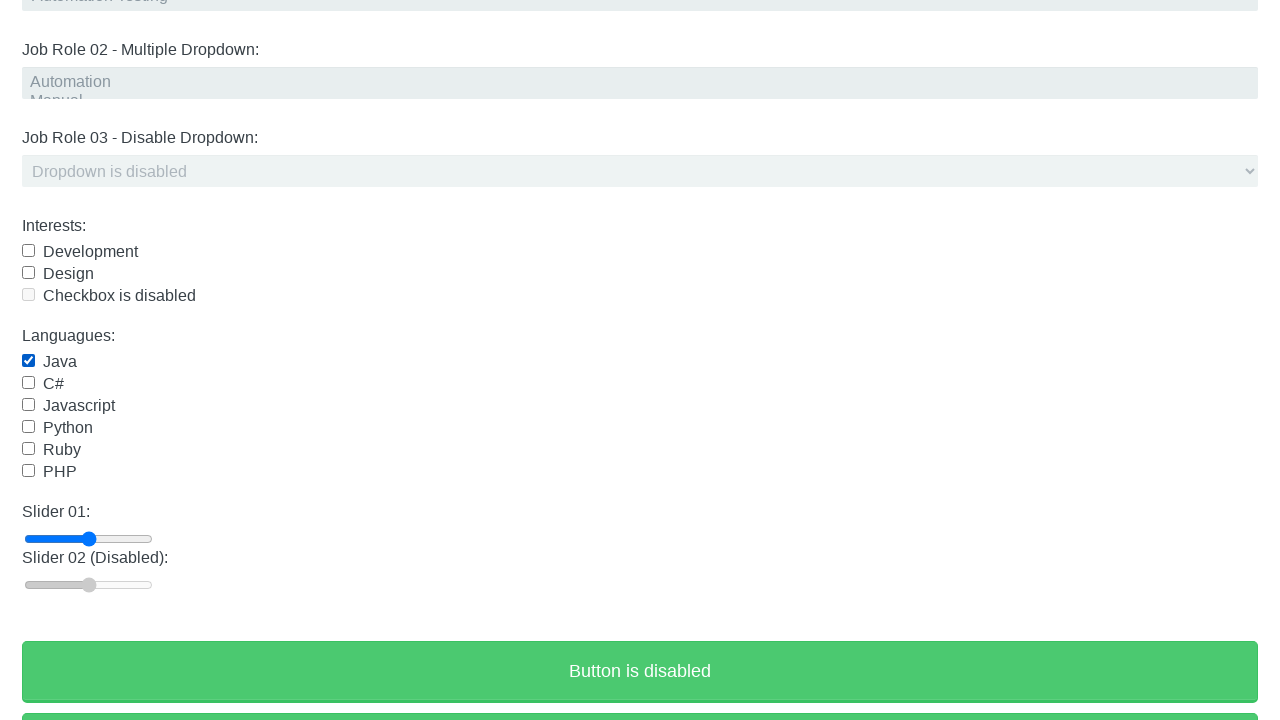

Verified Java checkbox is selected
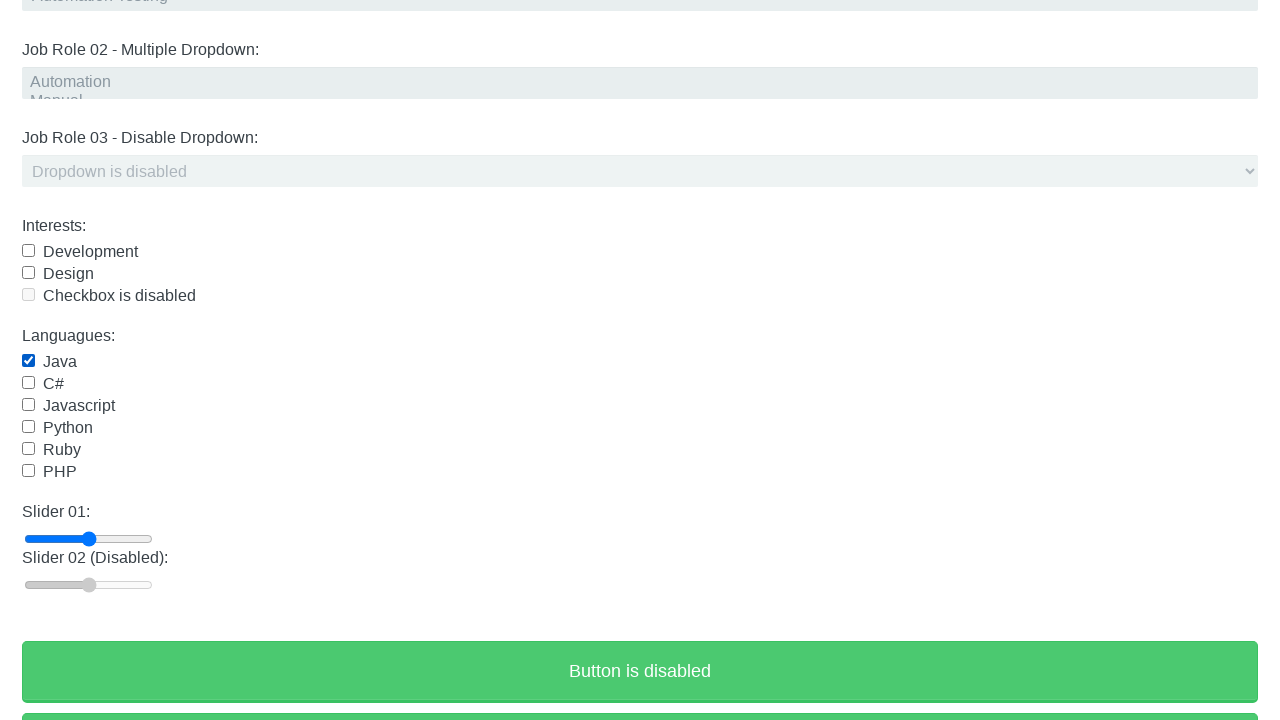

Clicked Java checkbox again to deselect it at (28, 361) on input#java
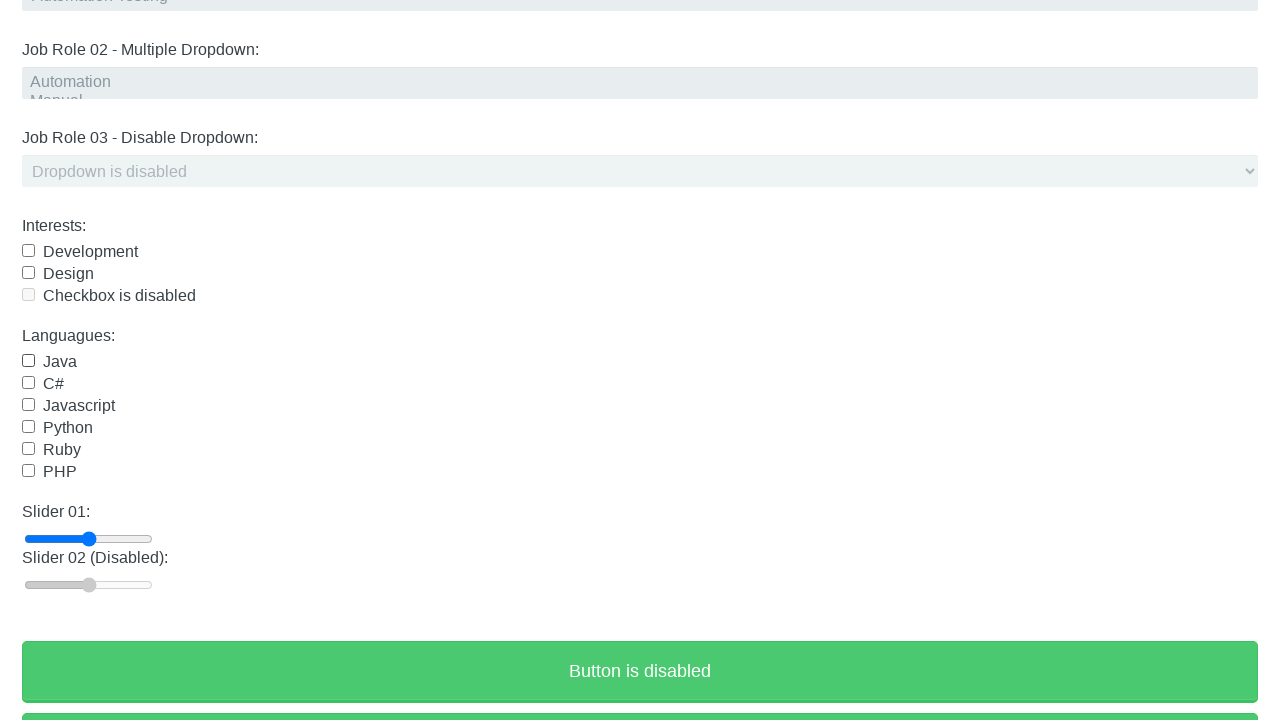

Verified Java checkbox is deselected
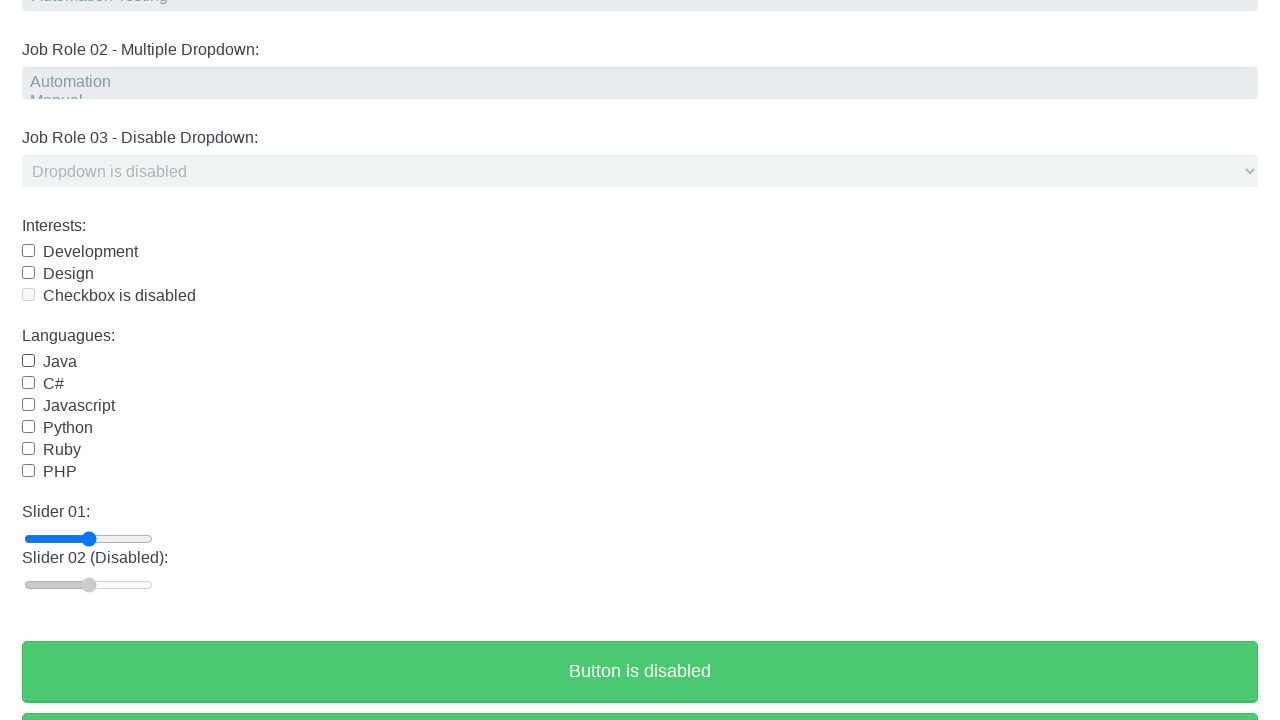

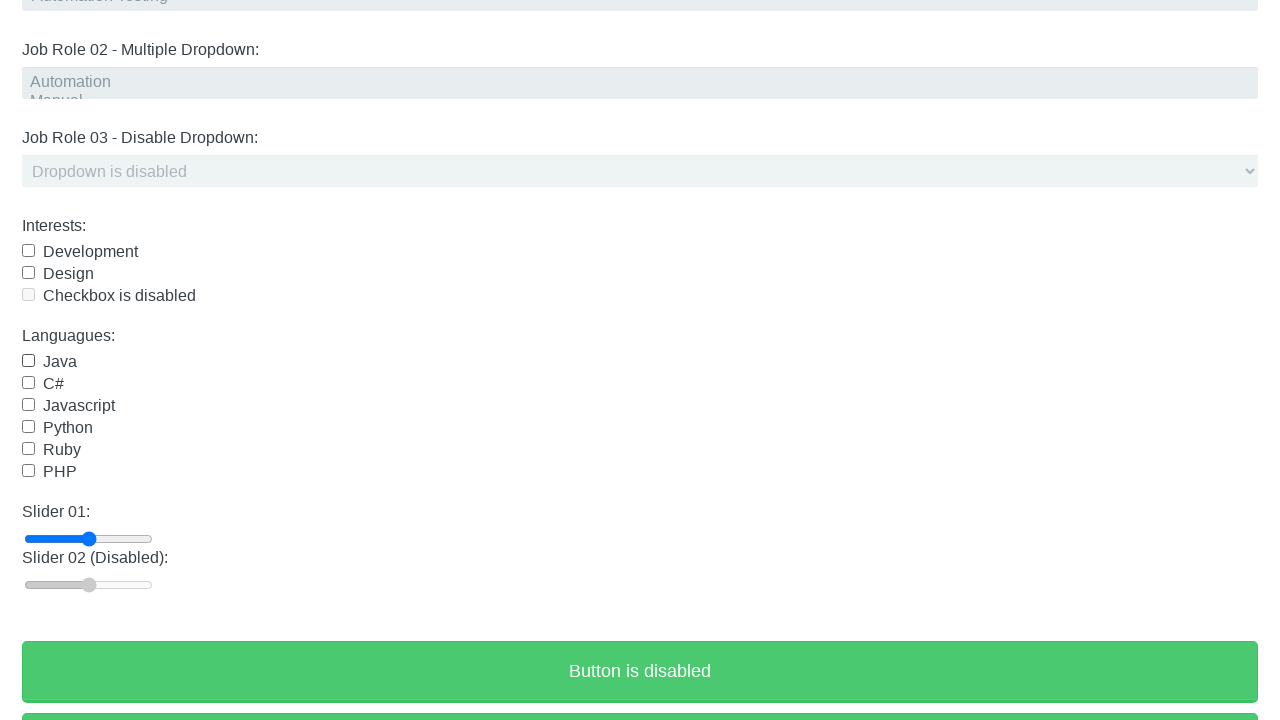